Tests form interactions on an Angular practice page by checking a checkbox, selecting a radio button, choosing a dropdown option, filling a password field, and submitting the form

Starting URL: https://rahulshettyacademy.com/angularpractice/

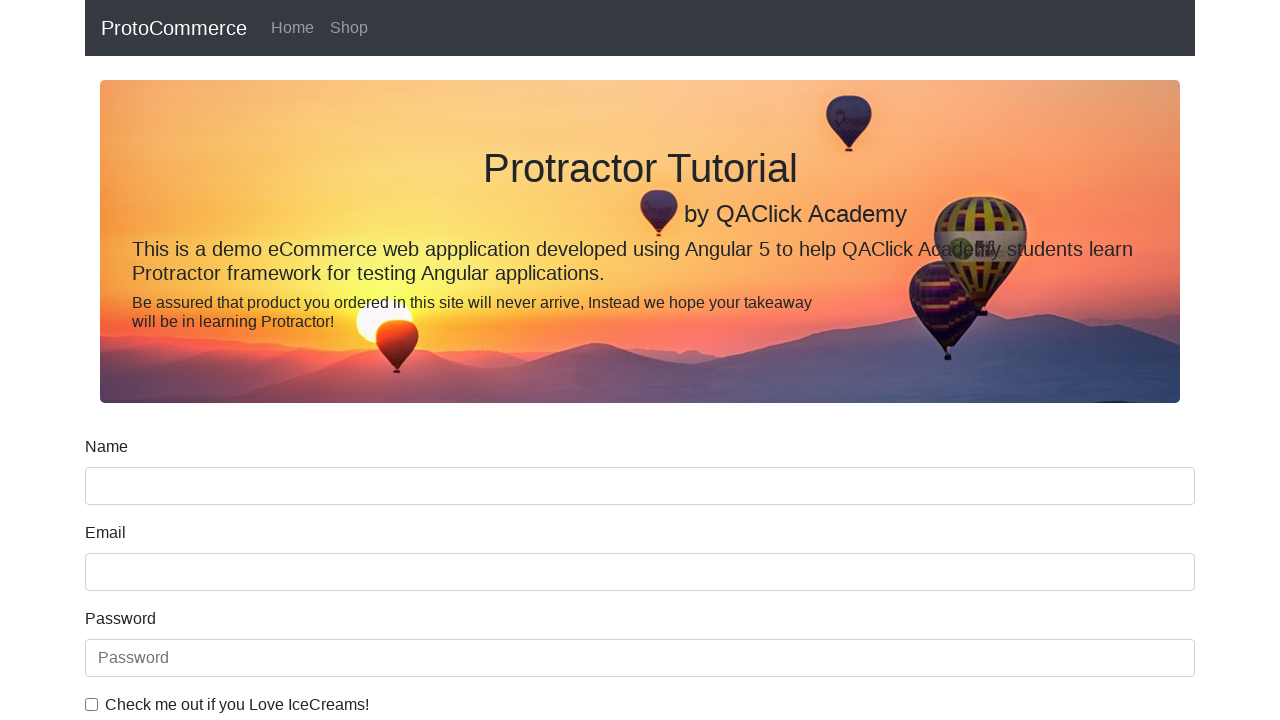

Clicked ice cream checkbox at (92, 704) on internal:label="Check me out if you Love IceCreams!"i
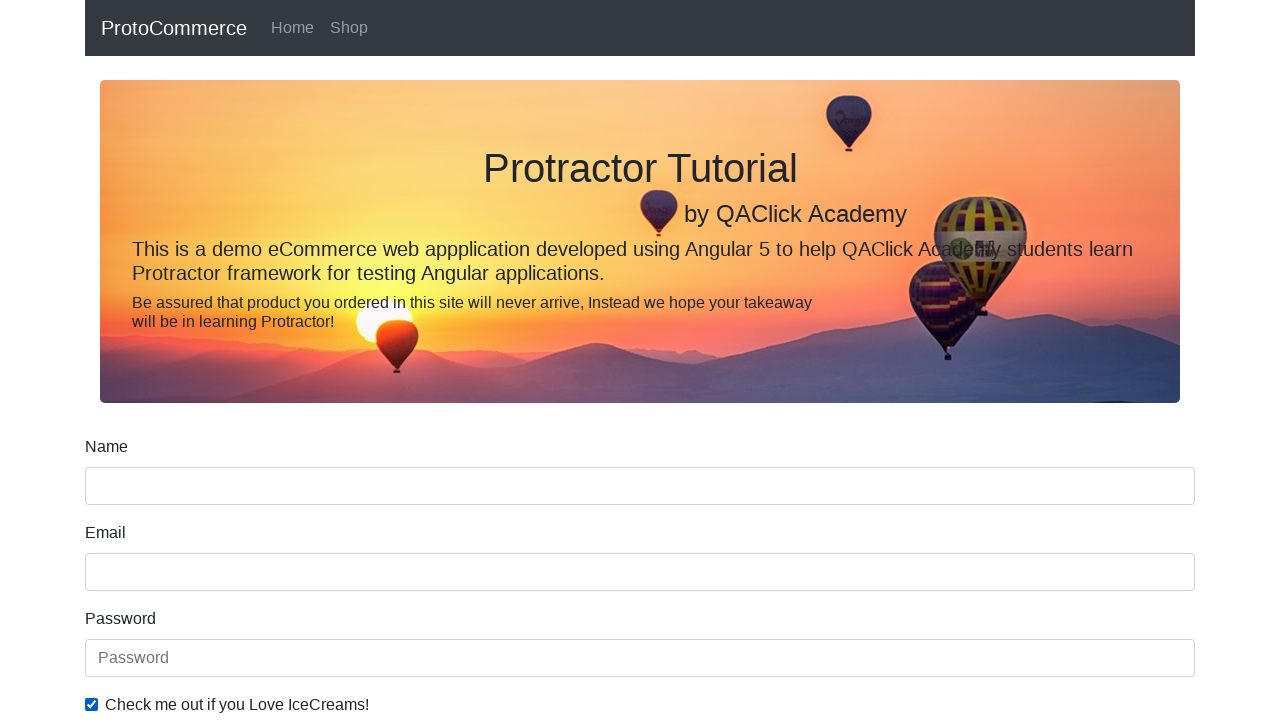

Selected 'Employed' radio button at (326, 360) on internal:label="Employed"i
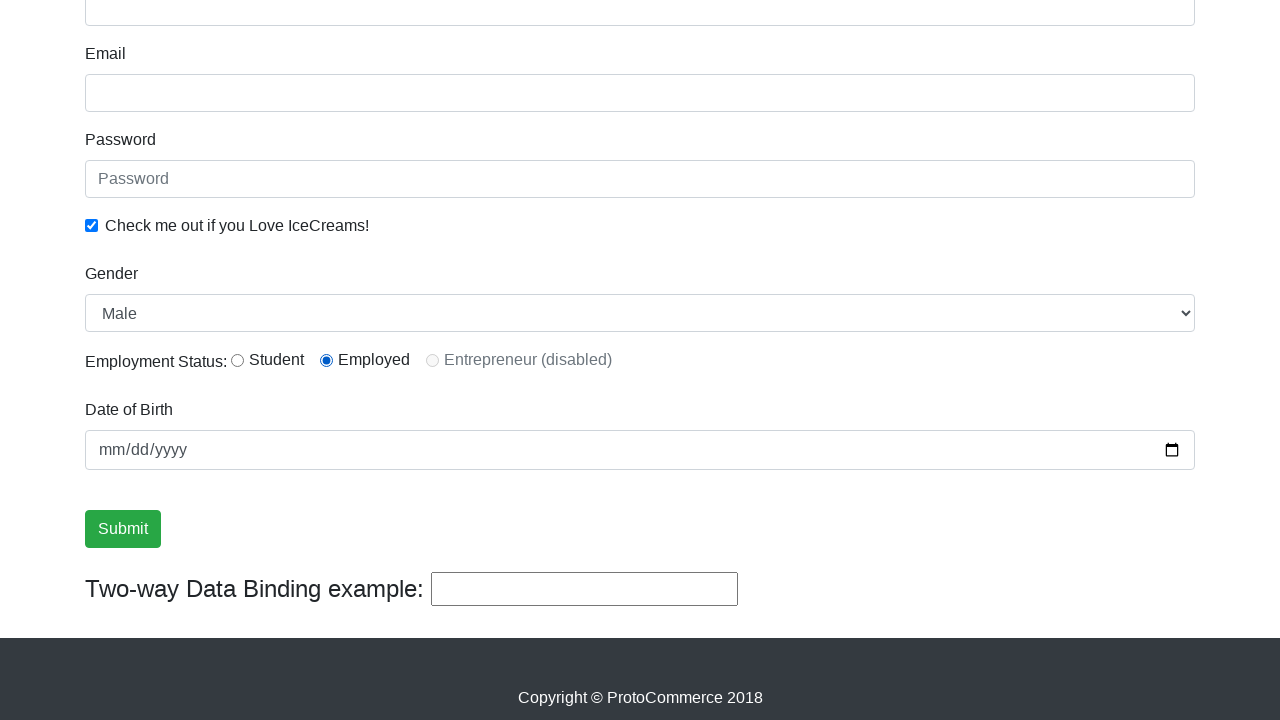

Selected 'Female' from Gender dropdown on internal:label="Gender"i
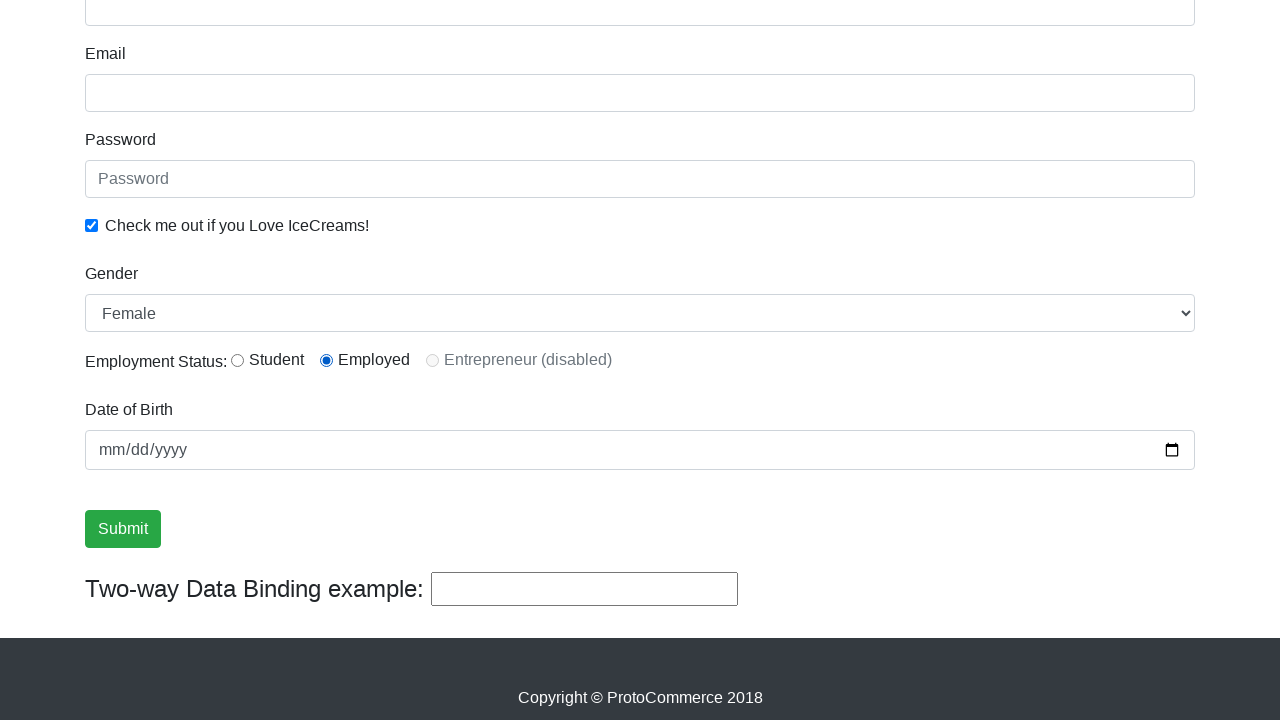

Filled password field with 'abc123' on internal:attr=[placeholder="Password"i]
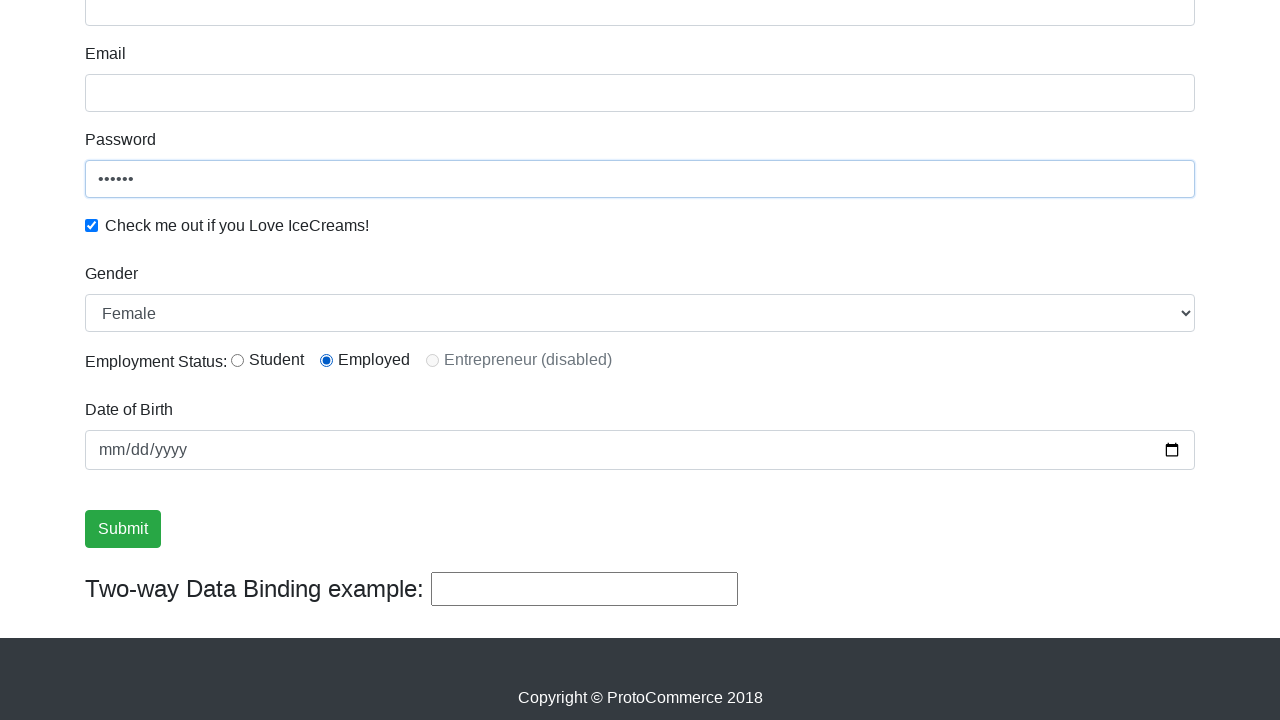

Clicked Submit button to submit form at (123, 529) on internal:role=button[name="Submit"i]
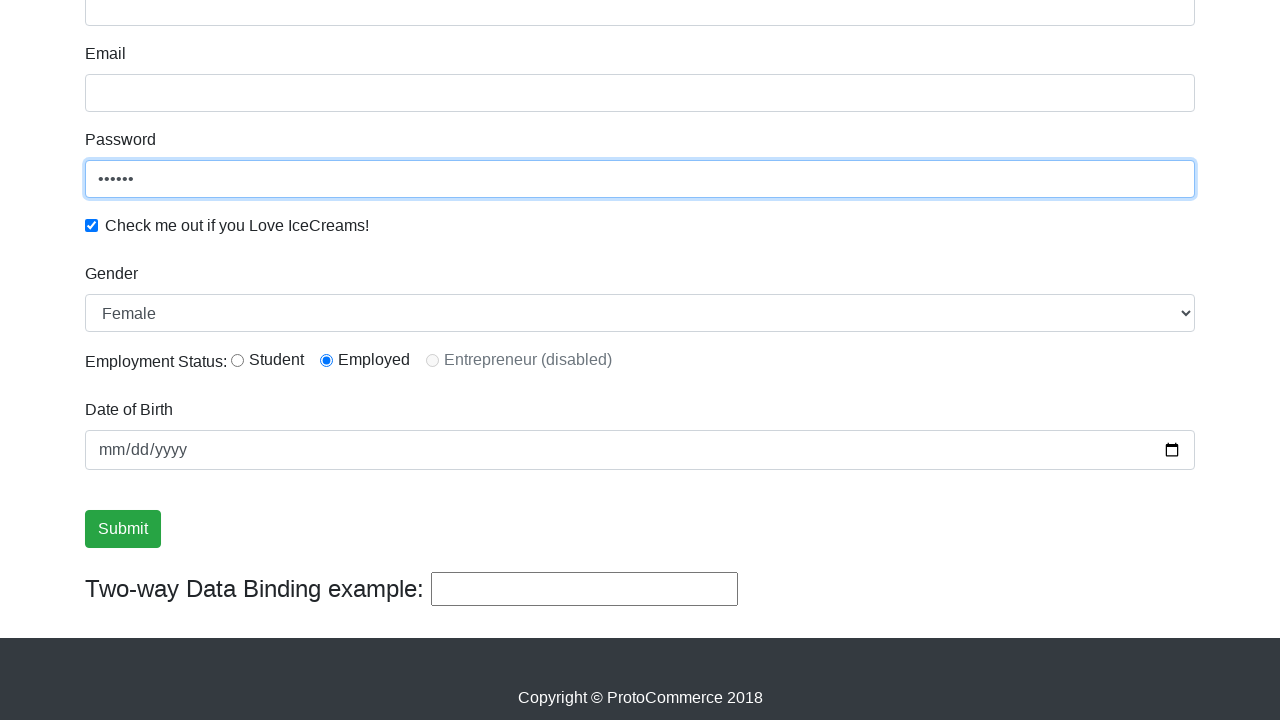

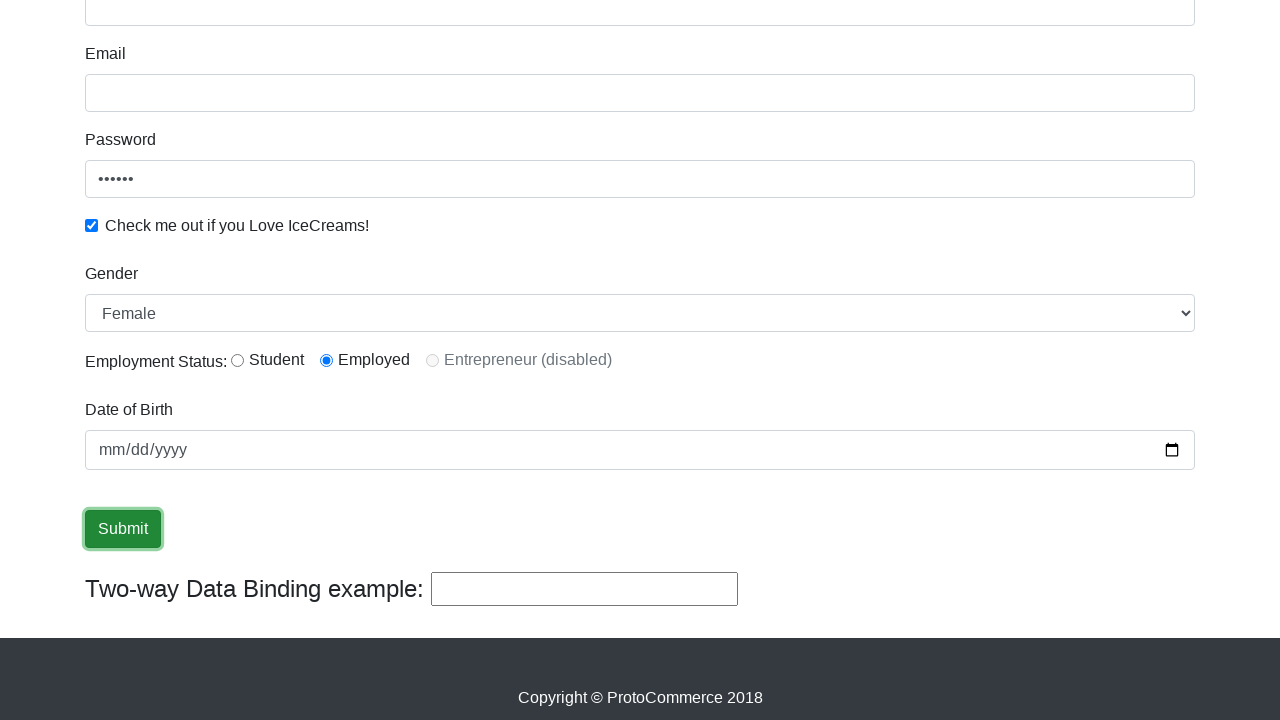